Navigates to the Livescore homepage and then to the Champions League section

Starting URL: https://www.livescore.com/

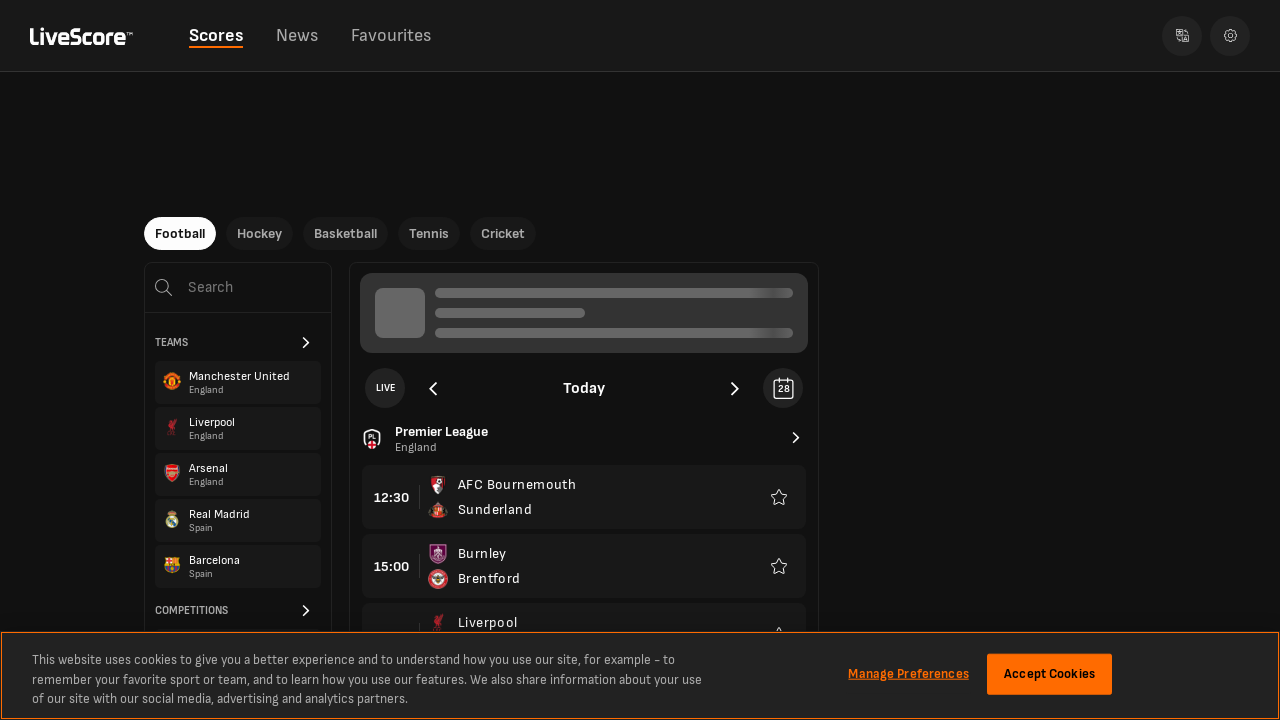

Livescore homepage loaded and network idle
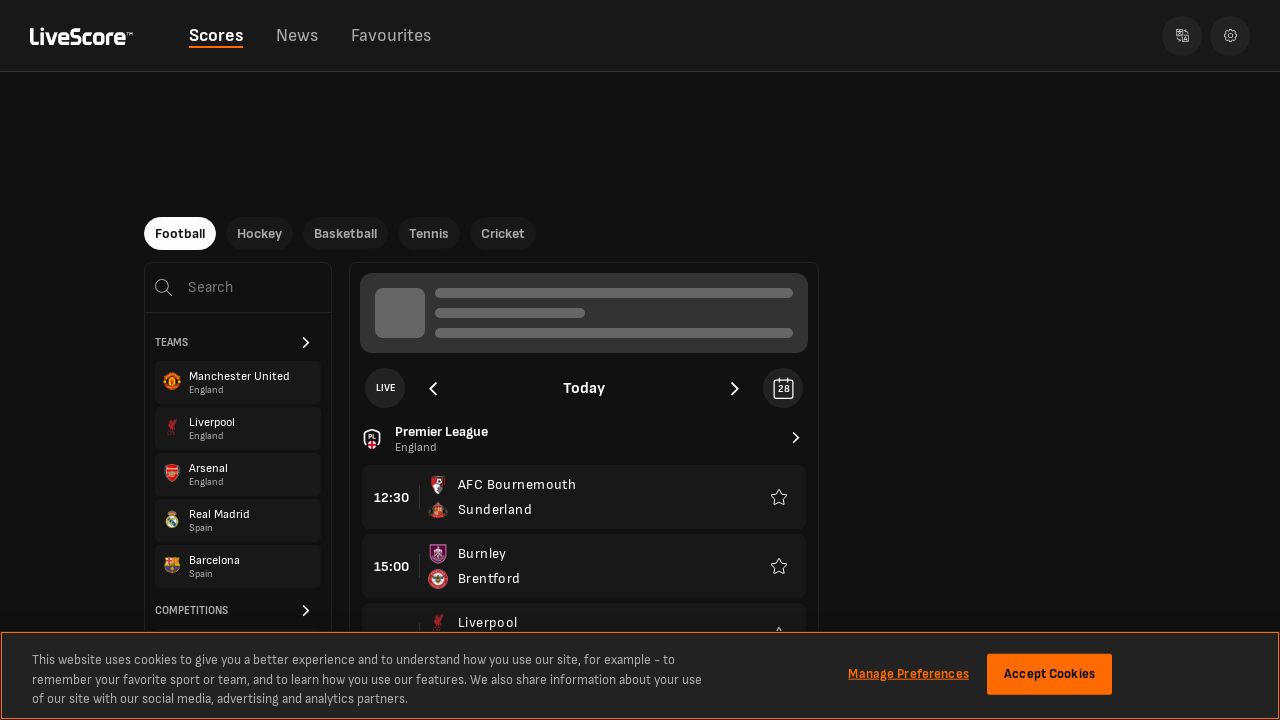

Navigated to Champions League section
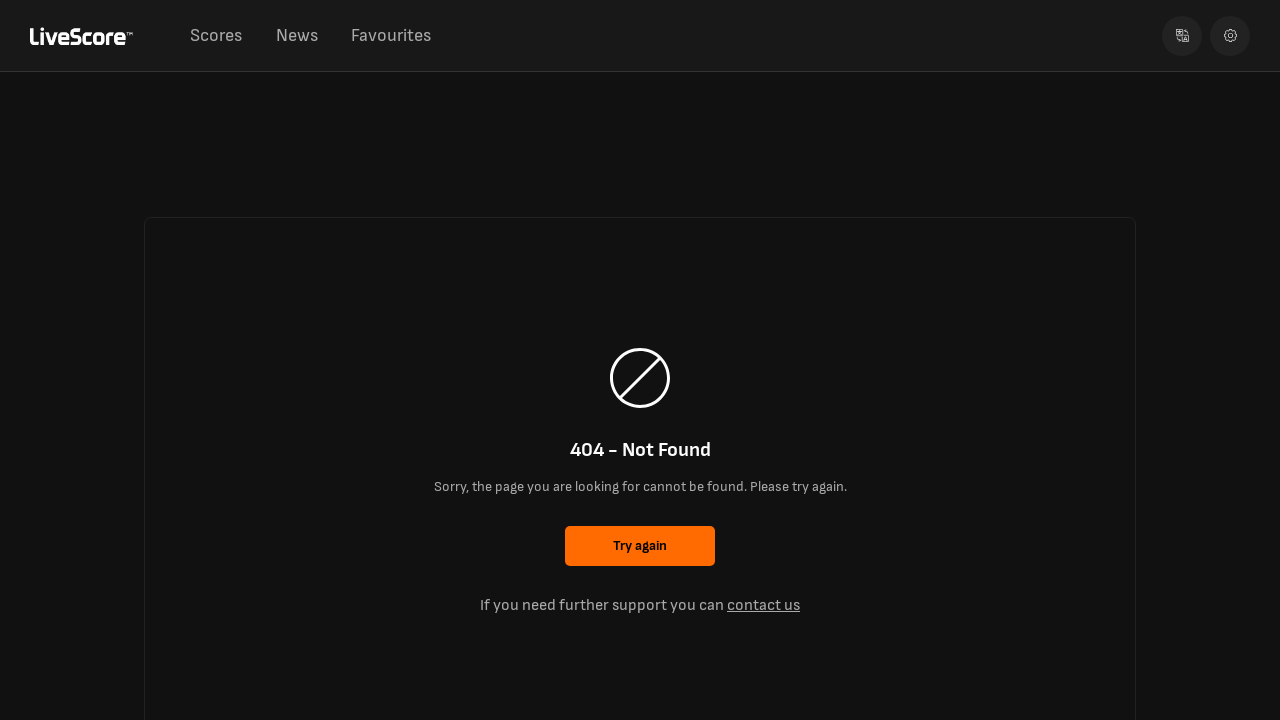

Champions League page loaded and network idle
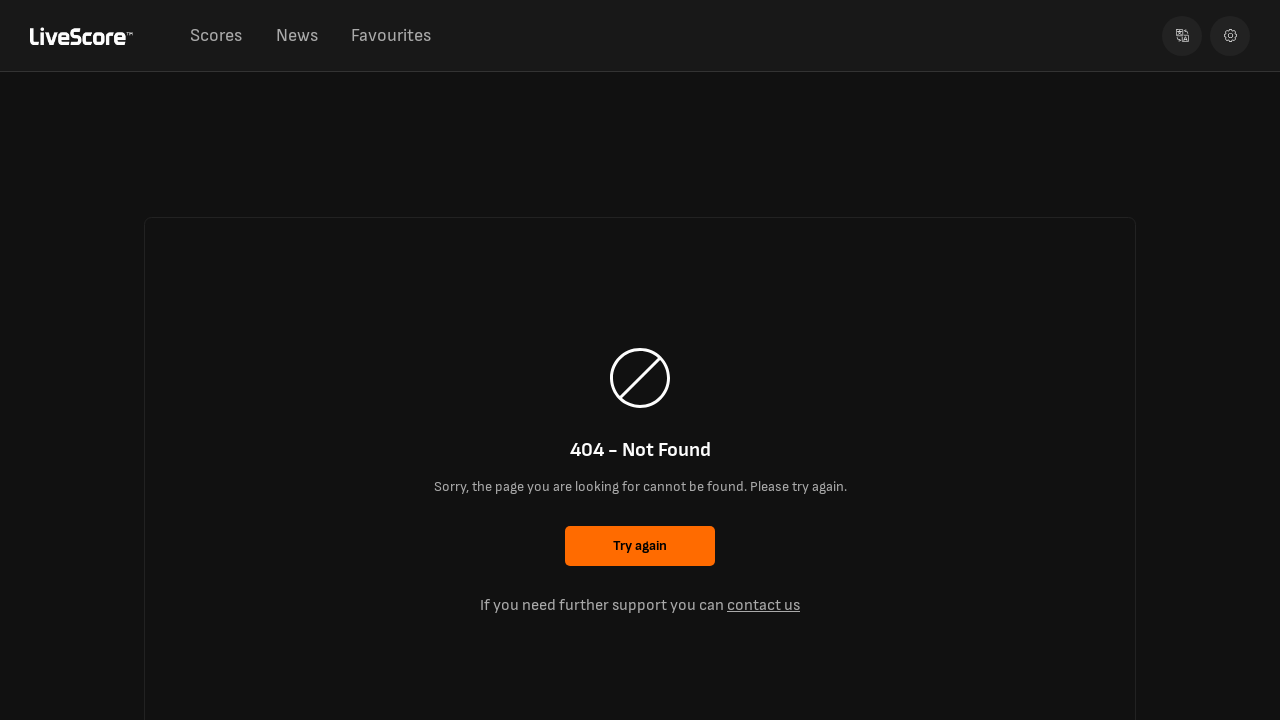

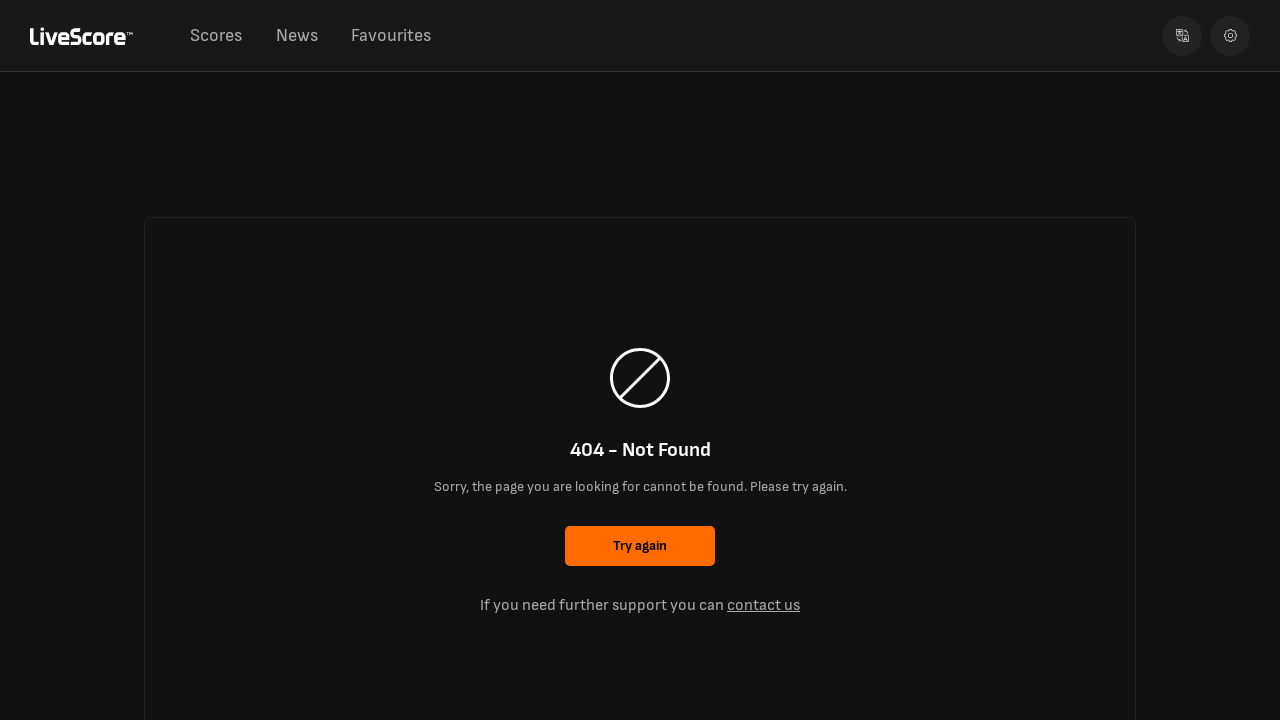